Tests the Greet-A-Cat page with a specific cat name by navigating directly to the URL and verifying the personalized greeting

Starting URL: https://cs1632.appspot.com/

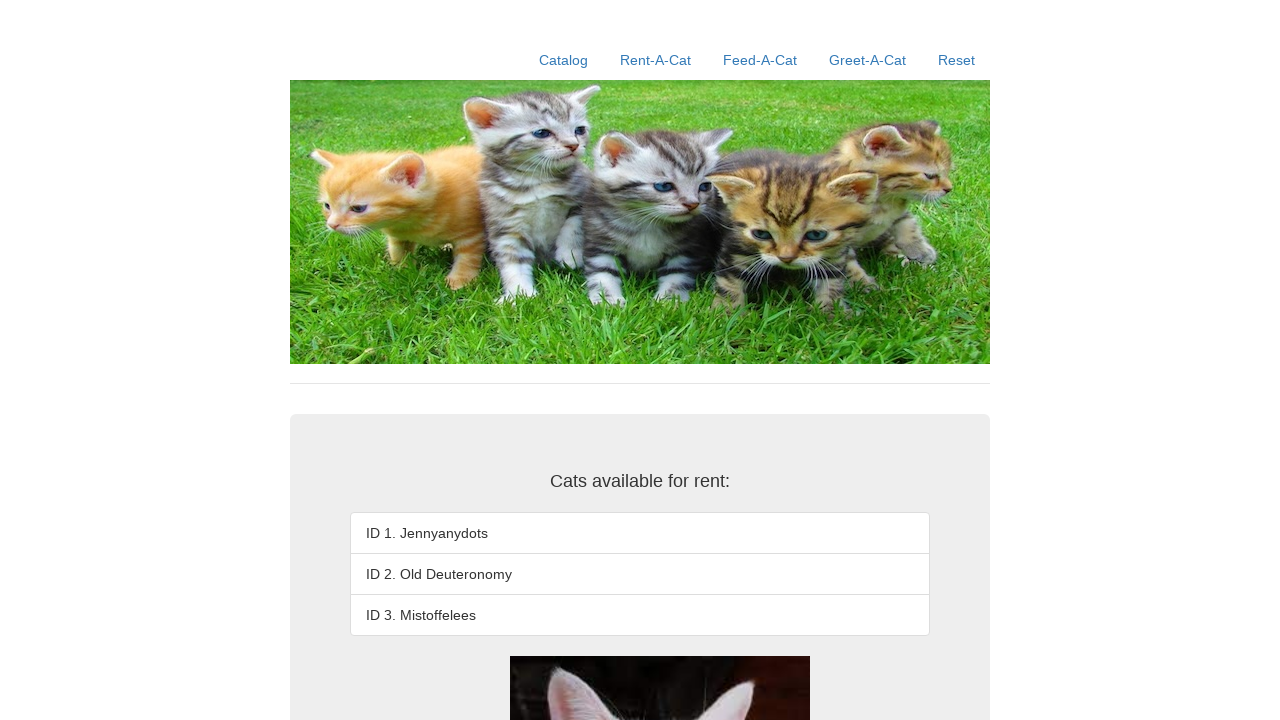

Set cookies to initial state (1=false, 2=false, 3=false)
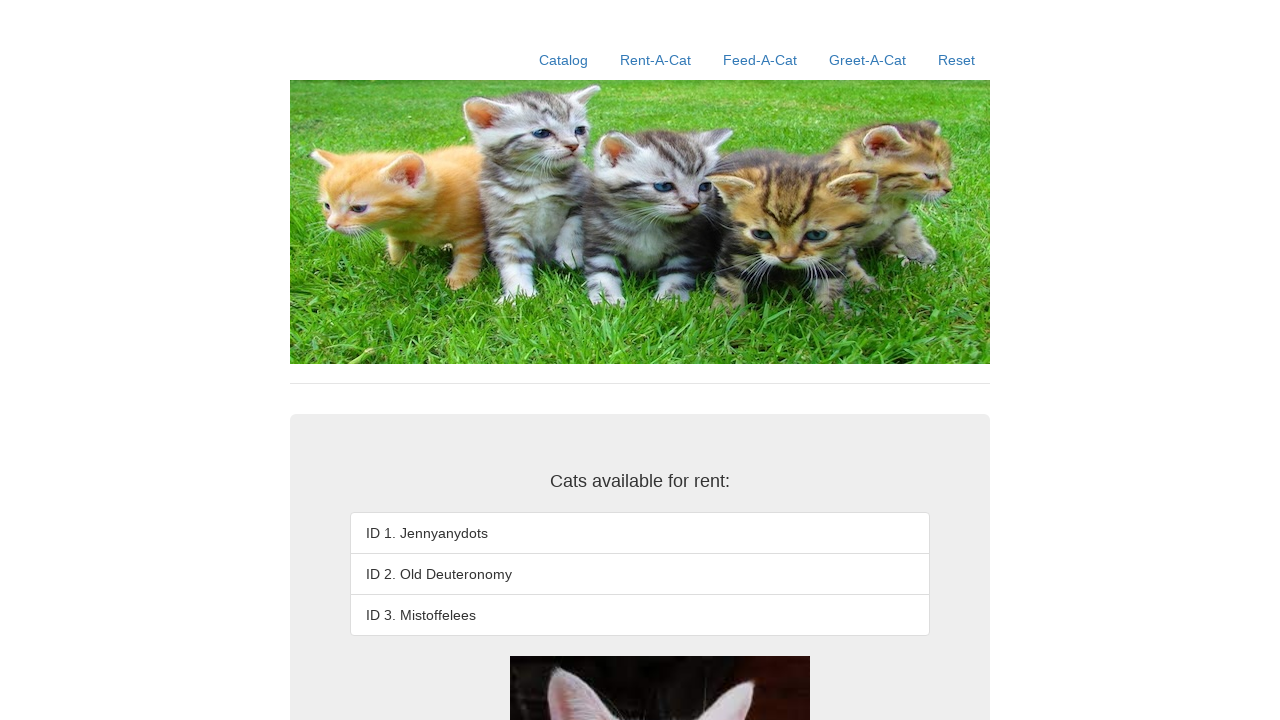

Navigated to Greet-A-Cat page for cat name 'Jennyanydots'
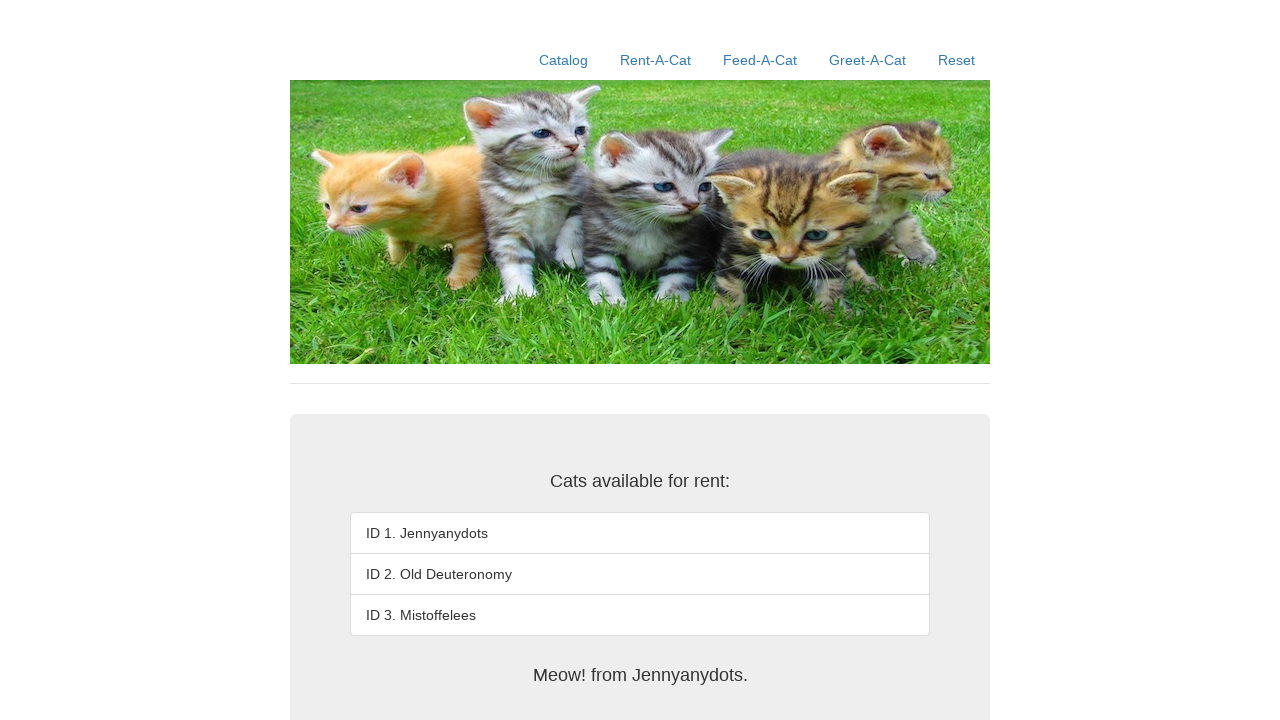

Verified personalized greeting message displays 'Meow! from Jennyanydots.'
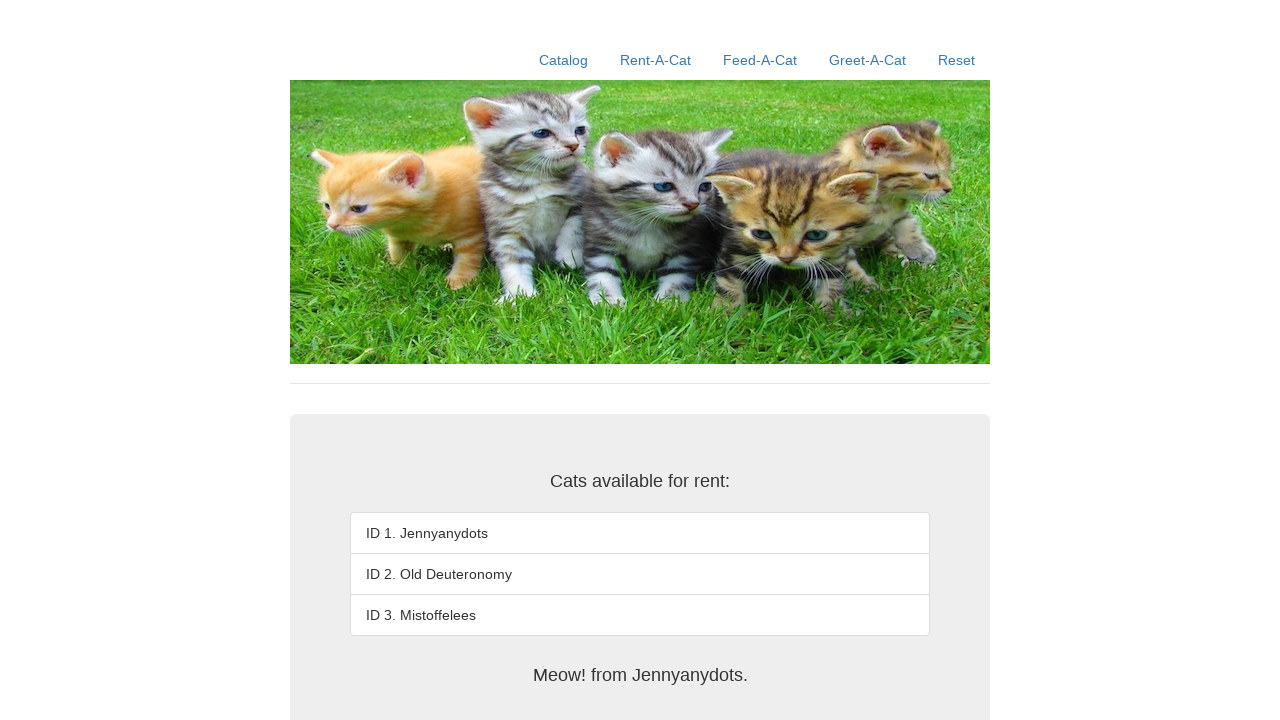

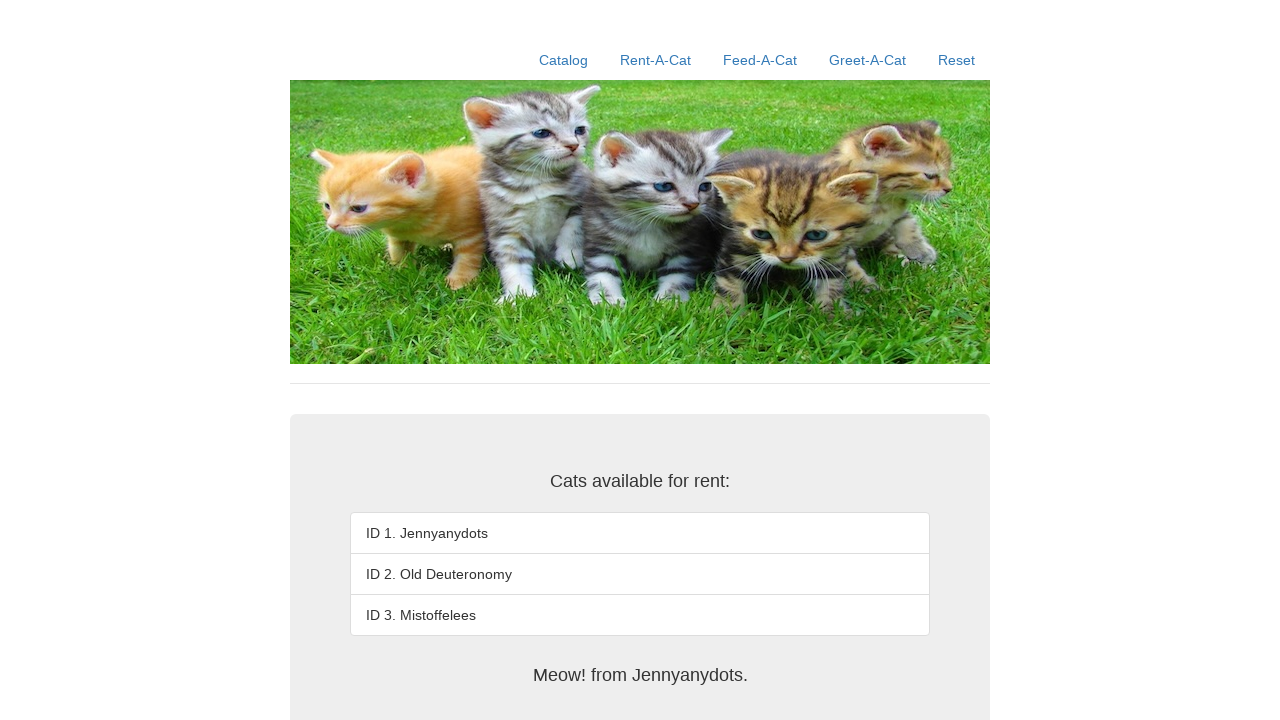